Tests confirmation alert by clicking a button that triggers a confirmation dialog and accepting it

Starting URL: https://demoqa.com/alerts

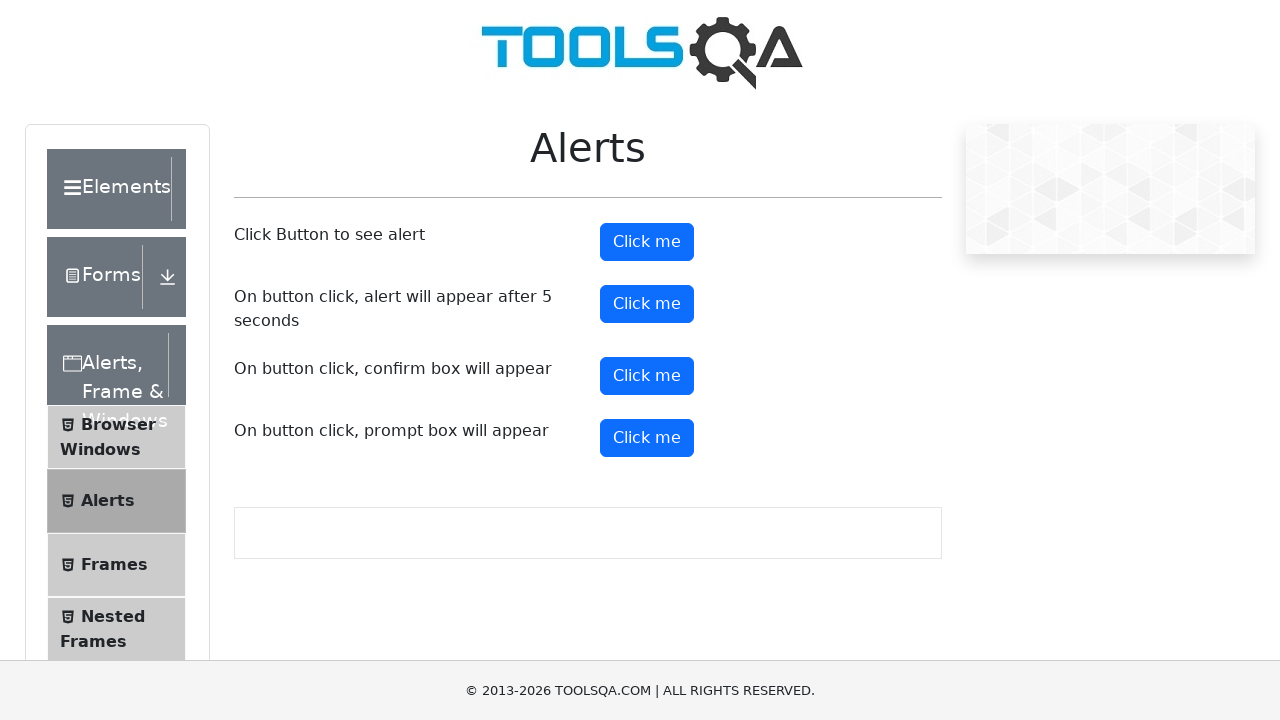

Set up dialog handler to accept confirmation alerts
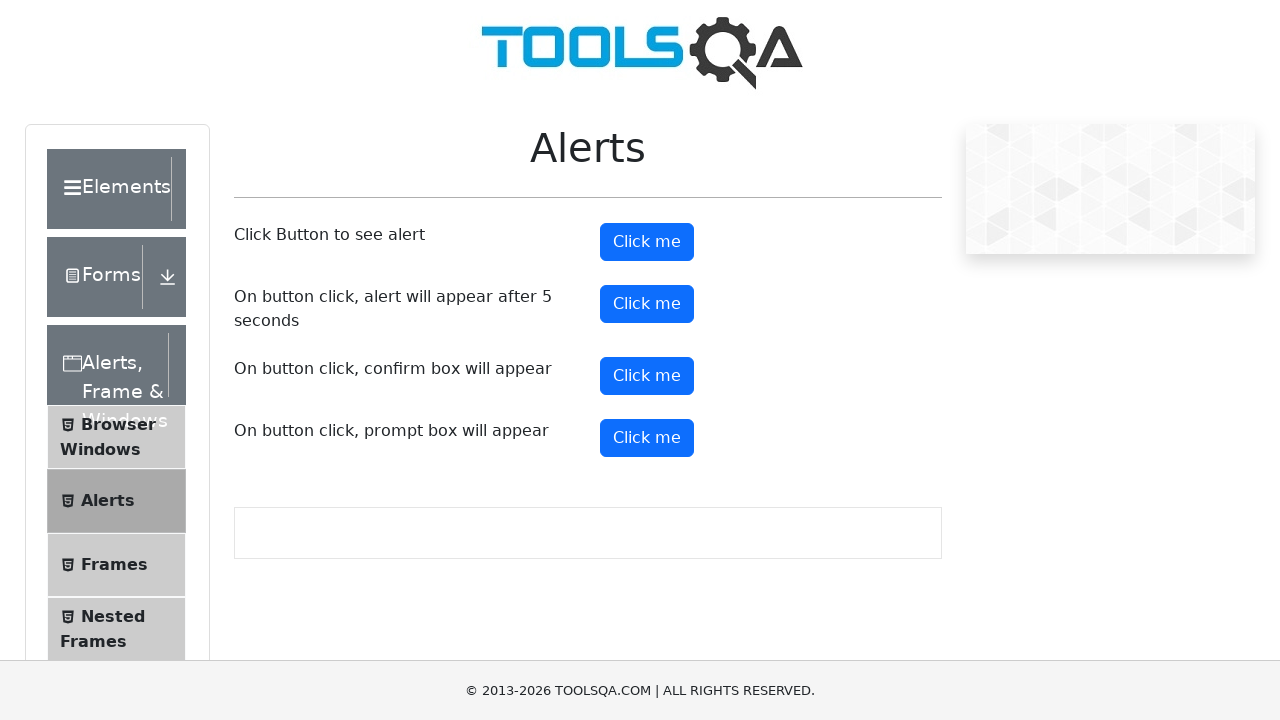

Clicked confirmation button via JavaScript to trigger confirmation dialog
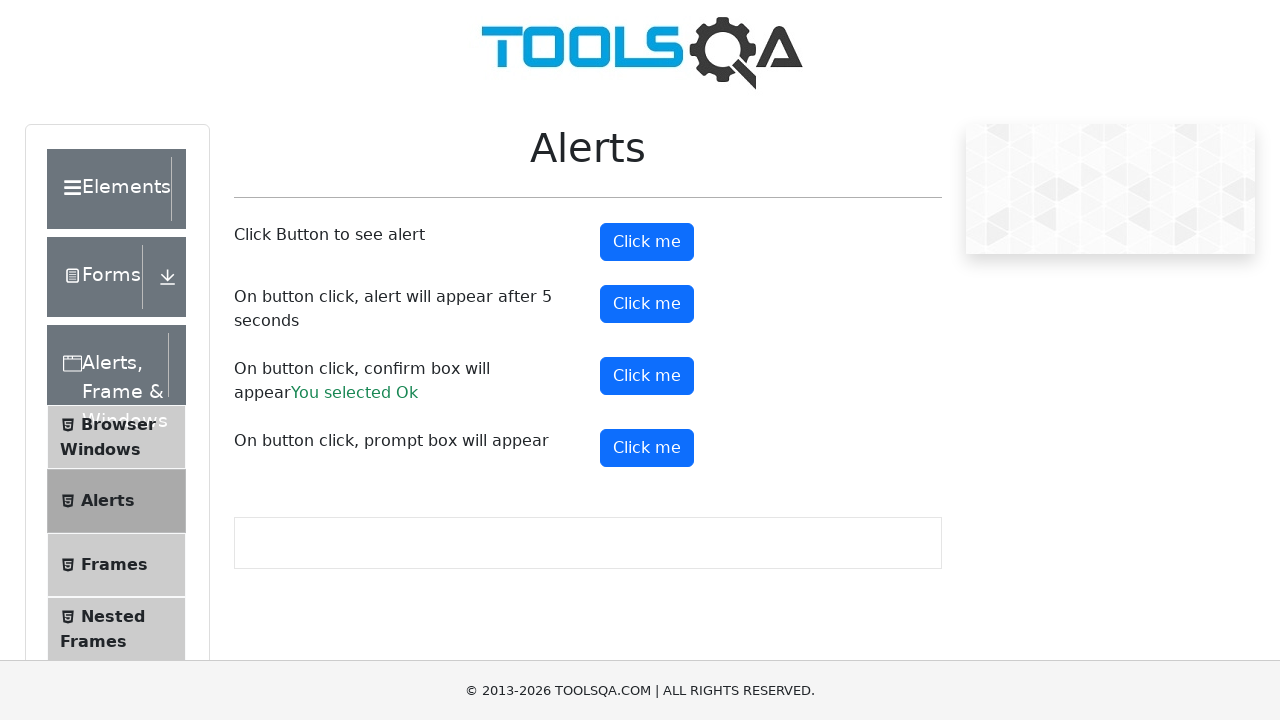

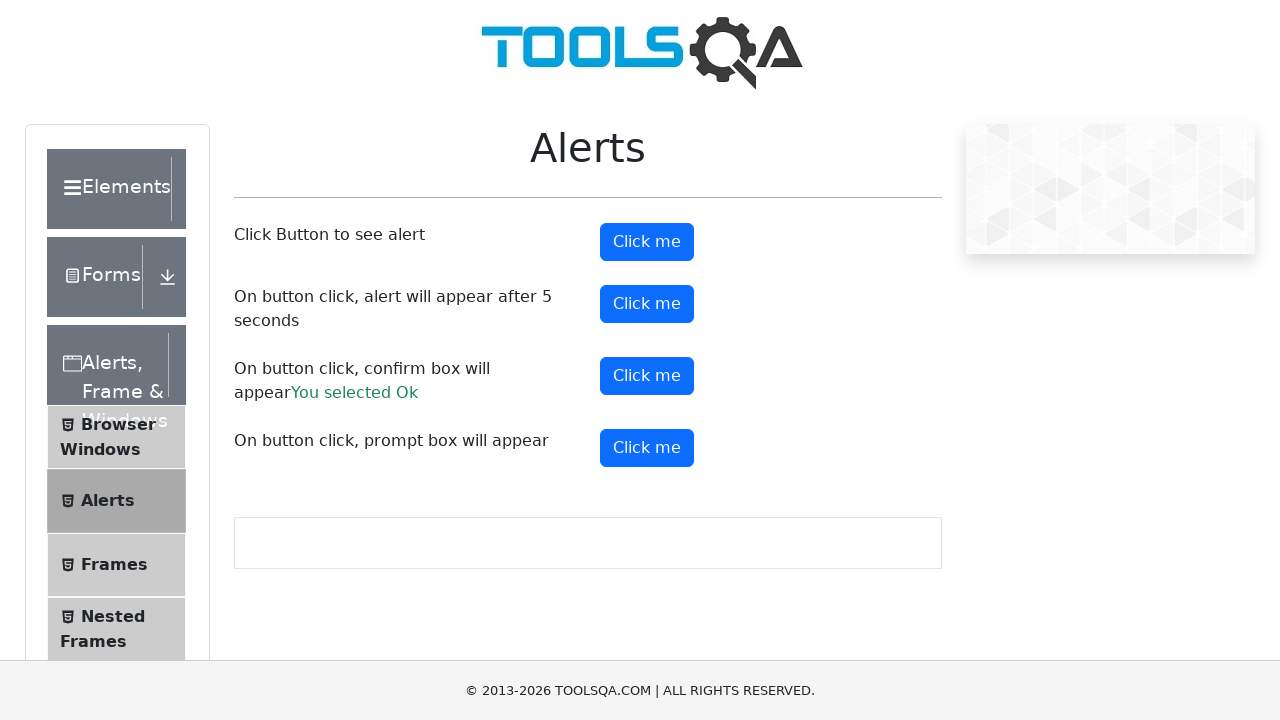